Tests adding a Samsung Galaxy S6 to cart by opening it in a new tab, adding to cart, and verifying it appears in the shopping cart

Starting URL: https://www.demoblaze.com/index.html

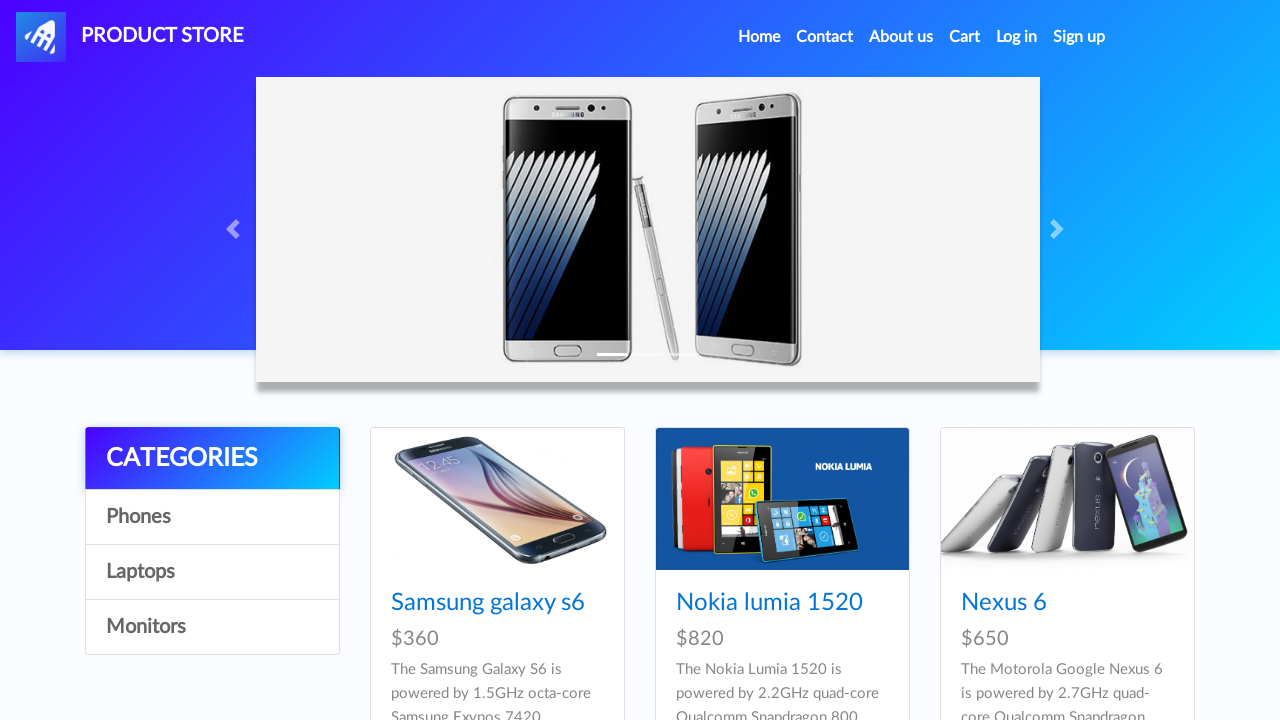

Pressed Control key down
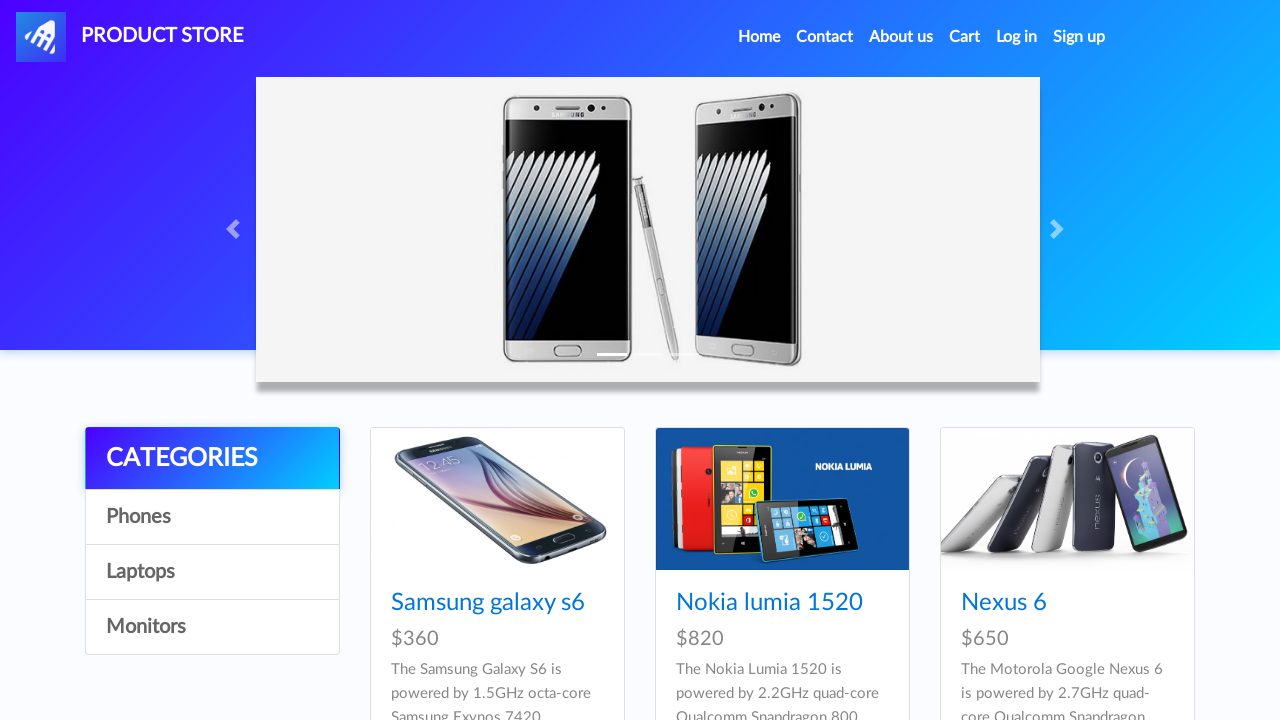

Clicked Samsung Galaxy S6 link to open in new tab at (488, 603) on xpath=//a[contains(text(), "Samsung galaxy s6")]
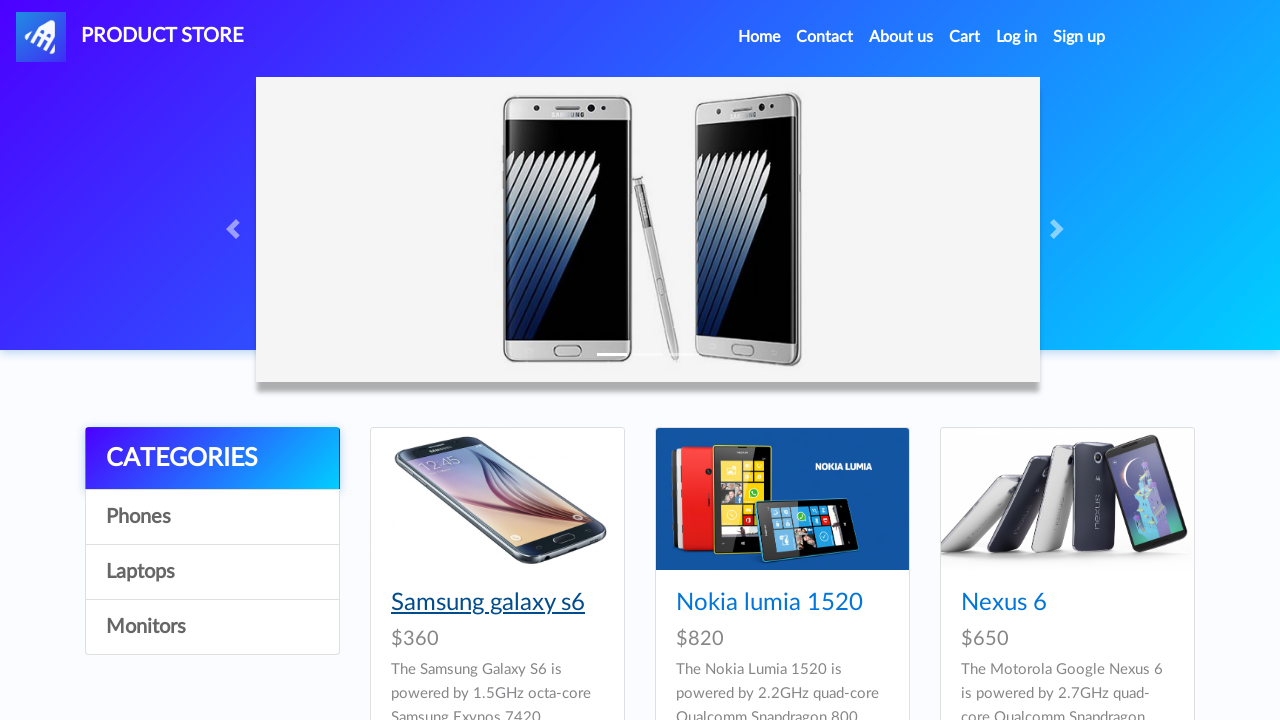

Released Control key
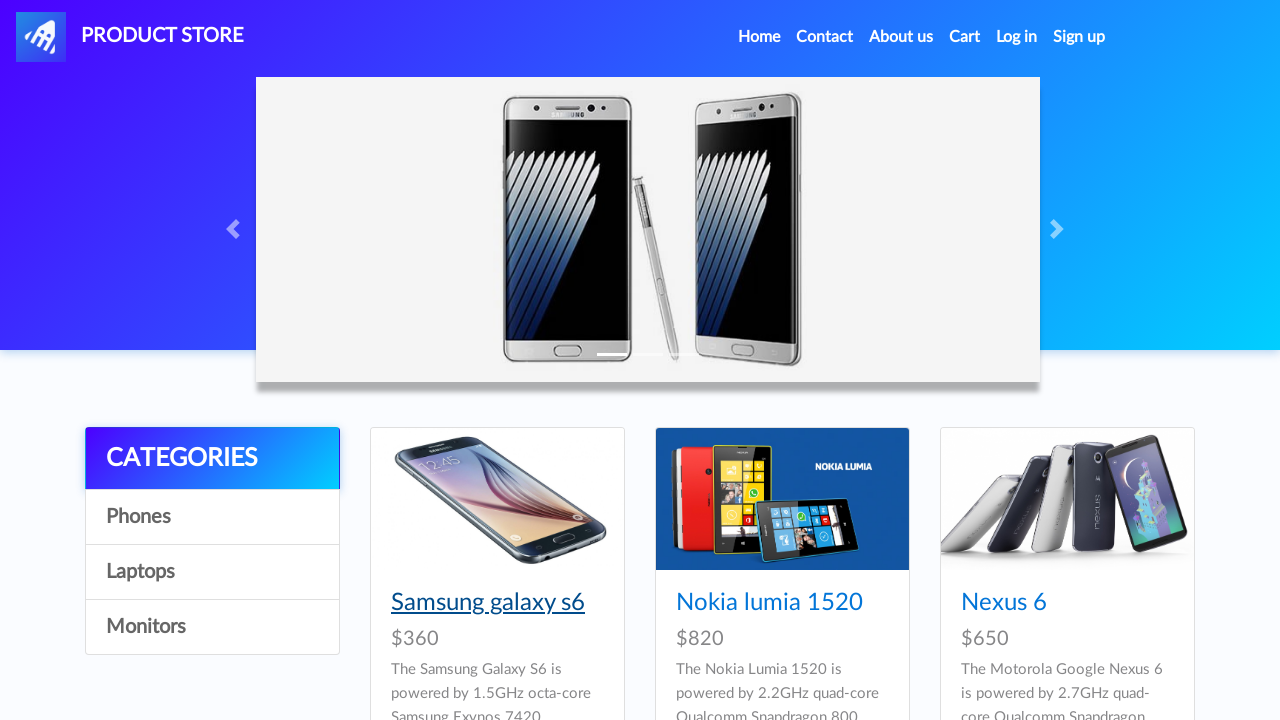

Retrieved all open pages/tabs
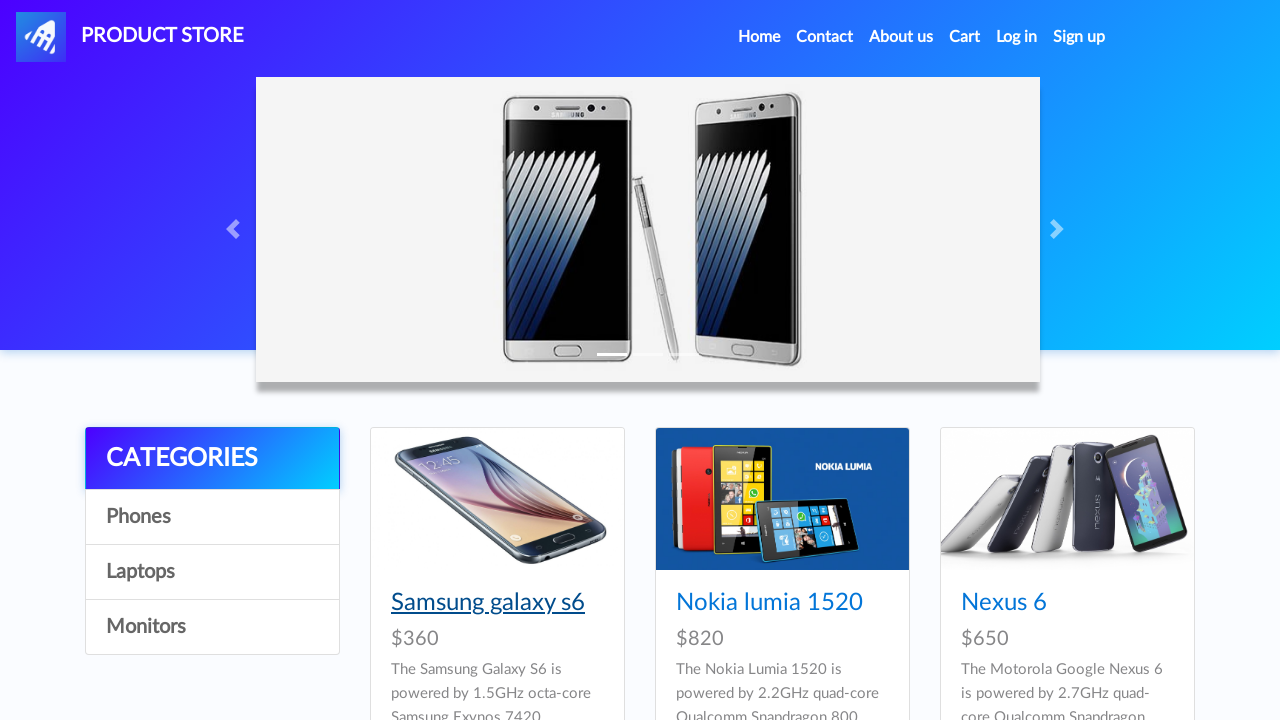

Switched to product page tab
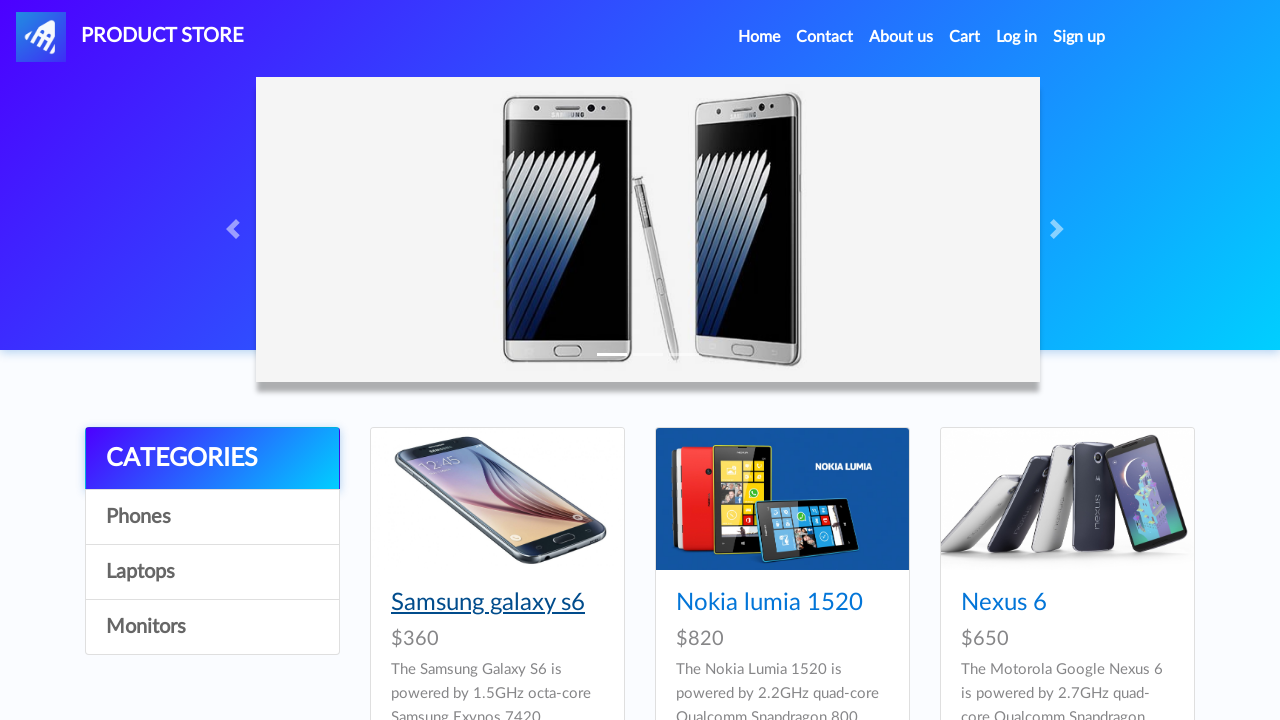

Clicked 'Add to cart' button on product page at (610, 440) on xpath=//a[contains(text(), 'Add to cart')]
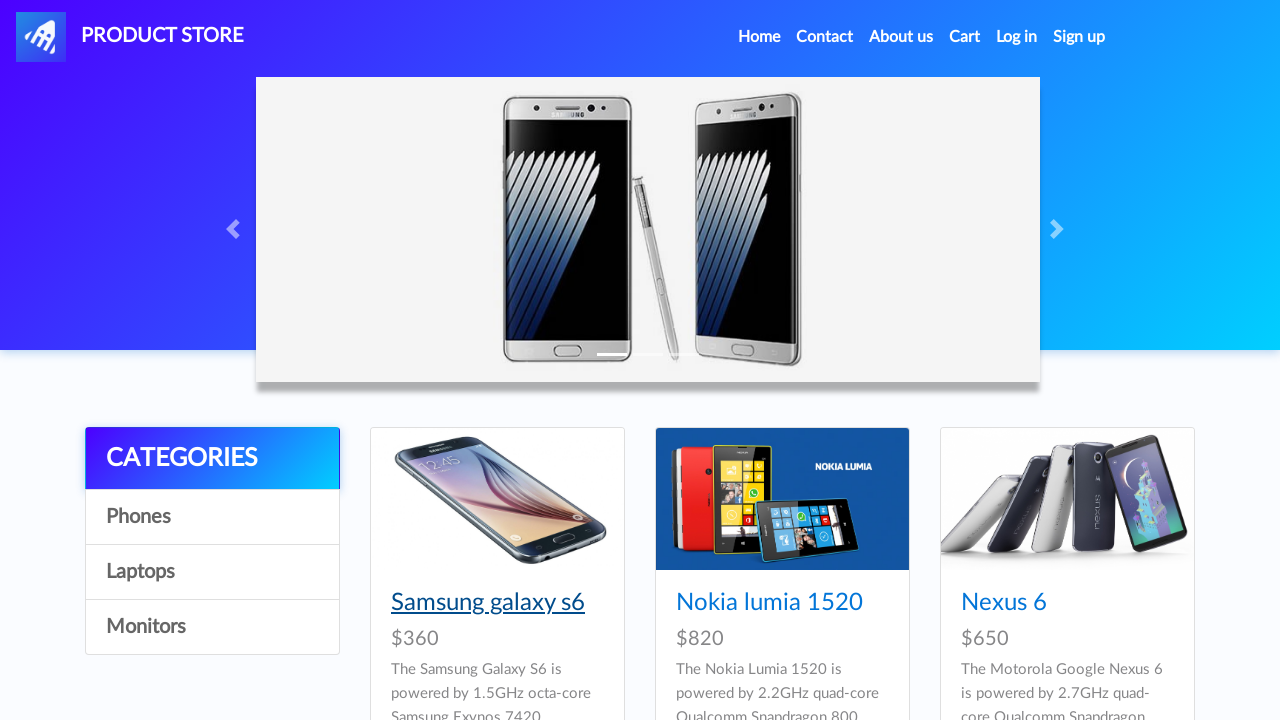

Set up dialog handler to accept alert
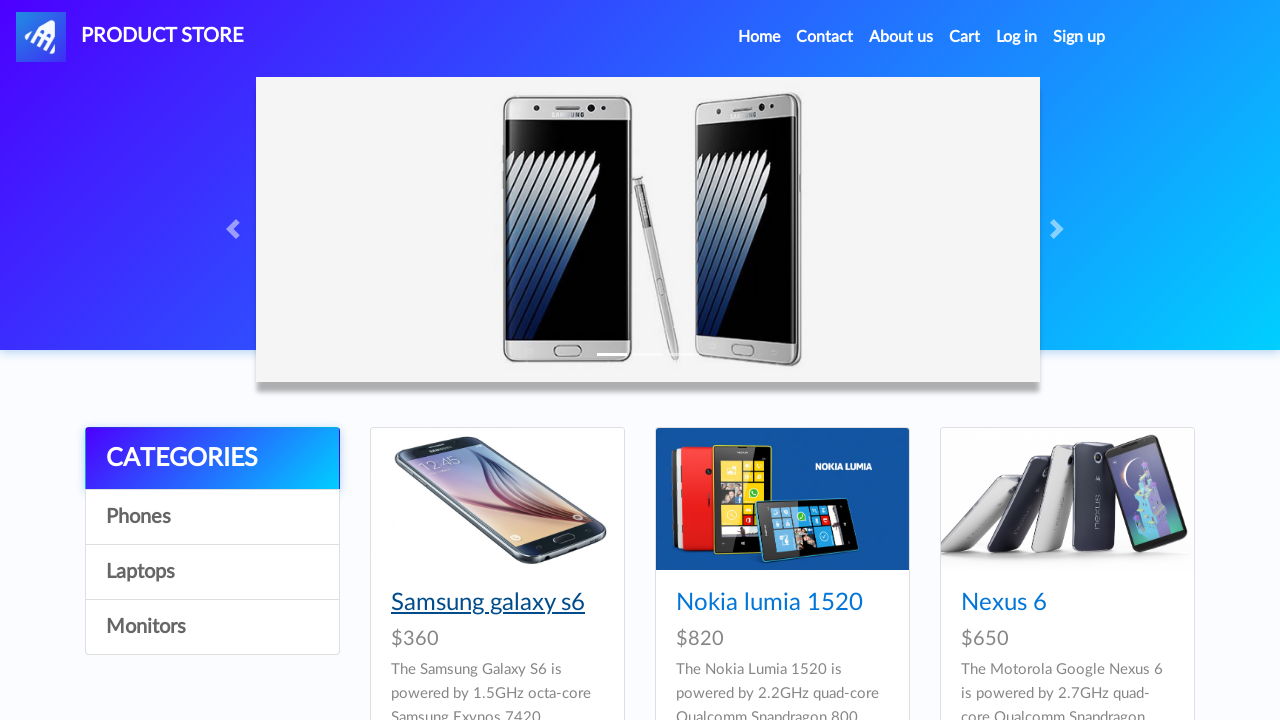

Closed product page tab
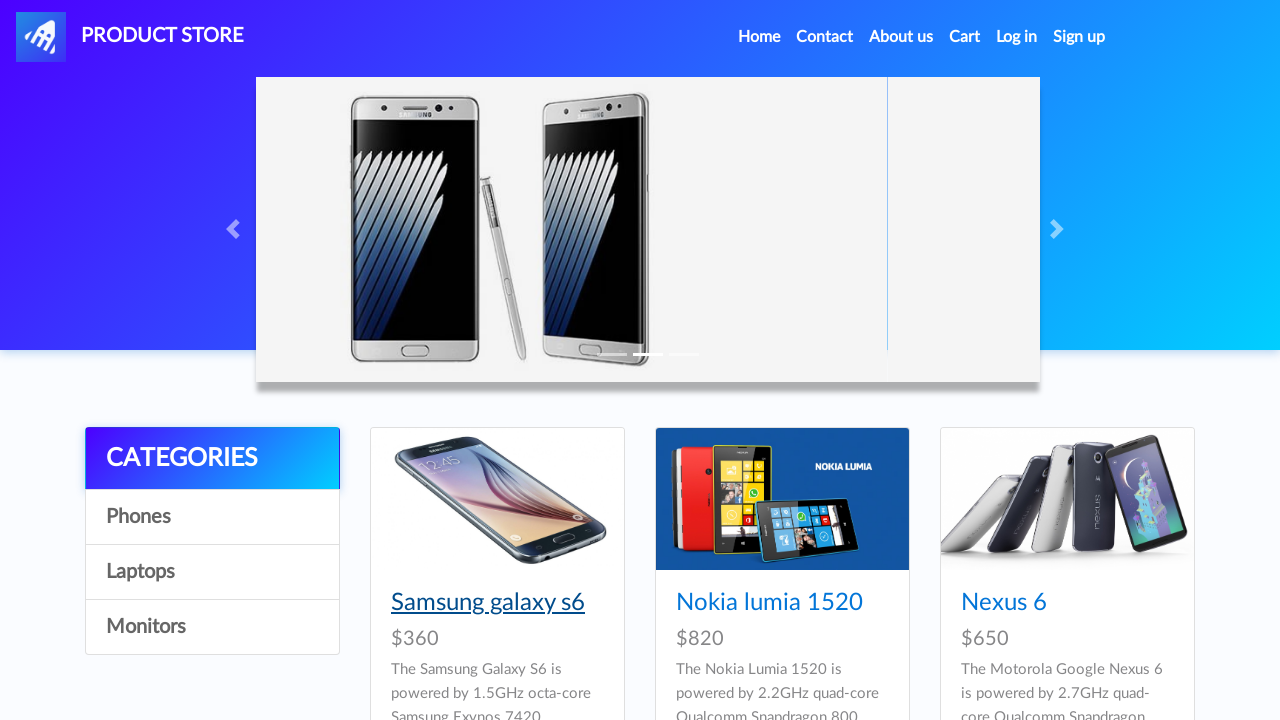

Clicked cart button to view shopping cart at (965, 37) on #cartur
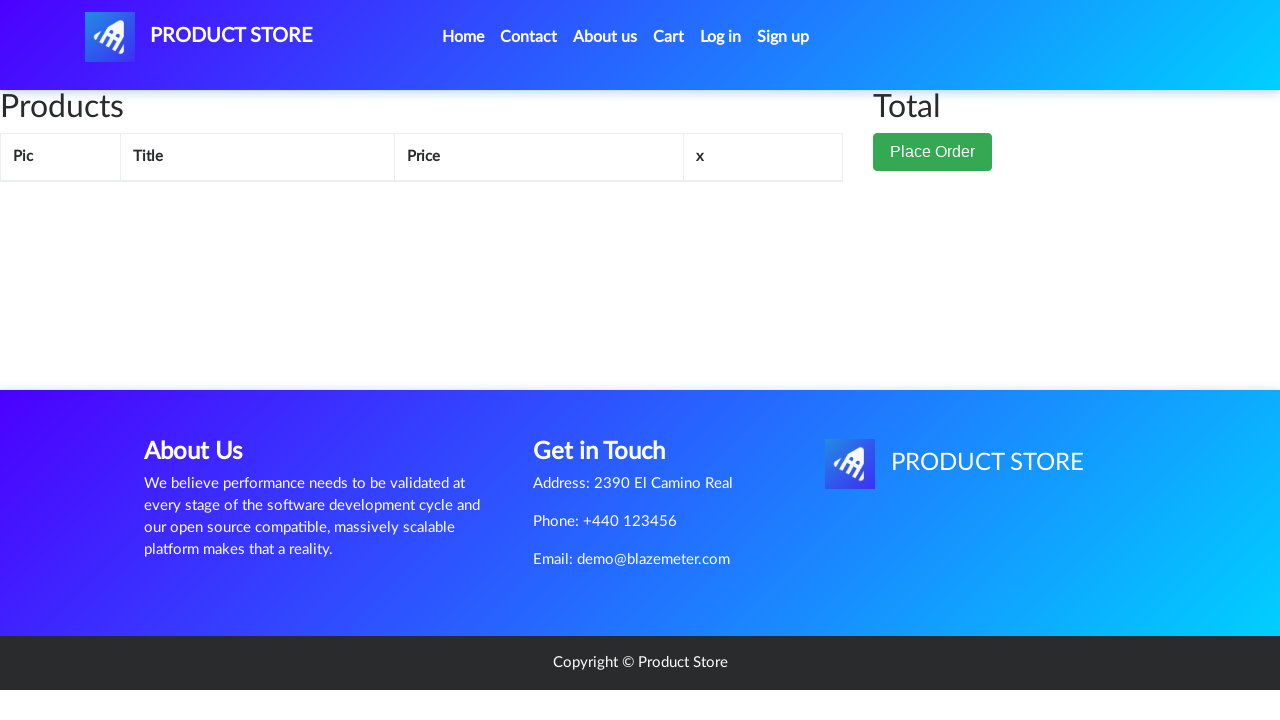

Waited for Samsung Galaxy S6 product to appear in cart
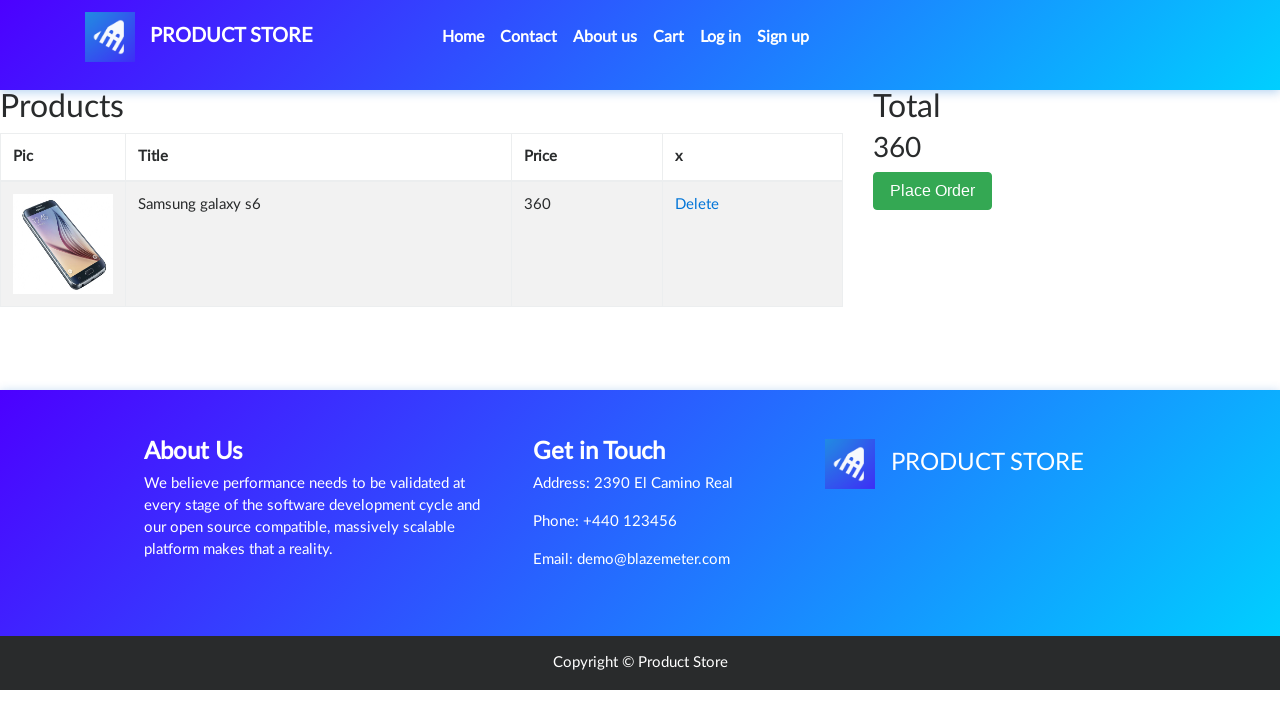

Located Samsung Galaxy S6 item in cart
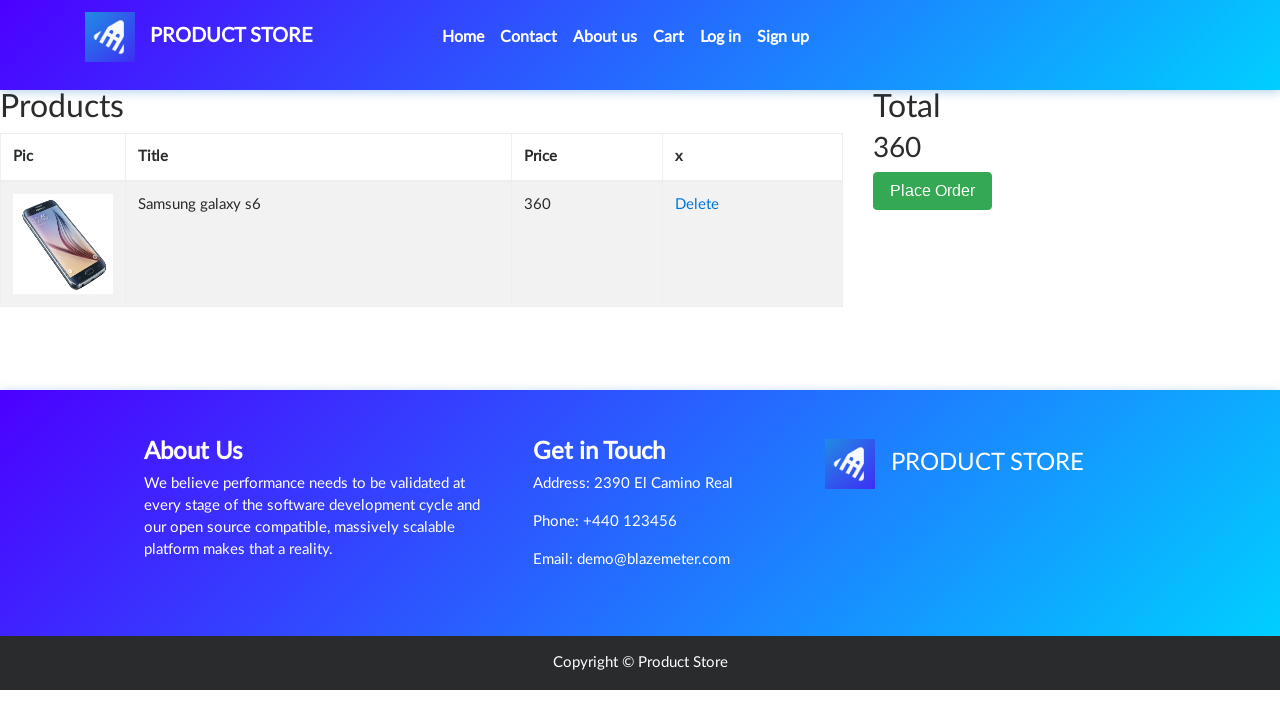

Verified Samsung Galaxy S6 is correctly displayed in shopping cart
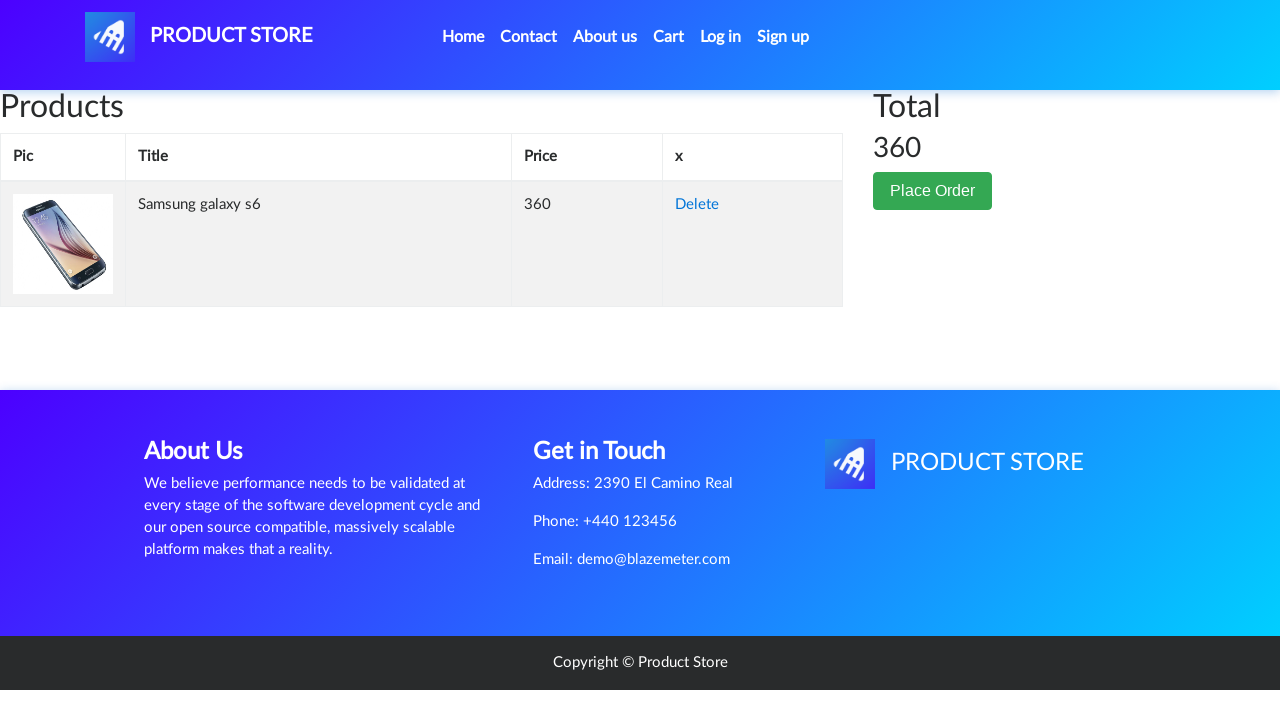

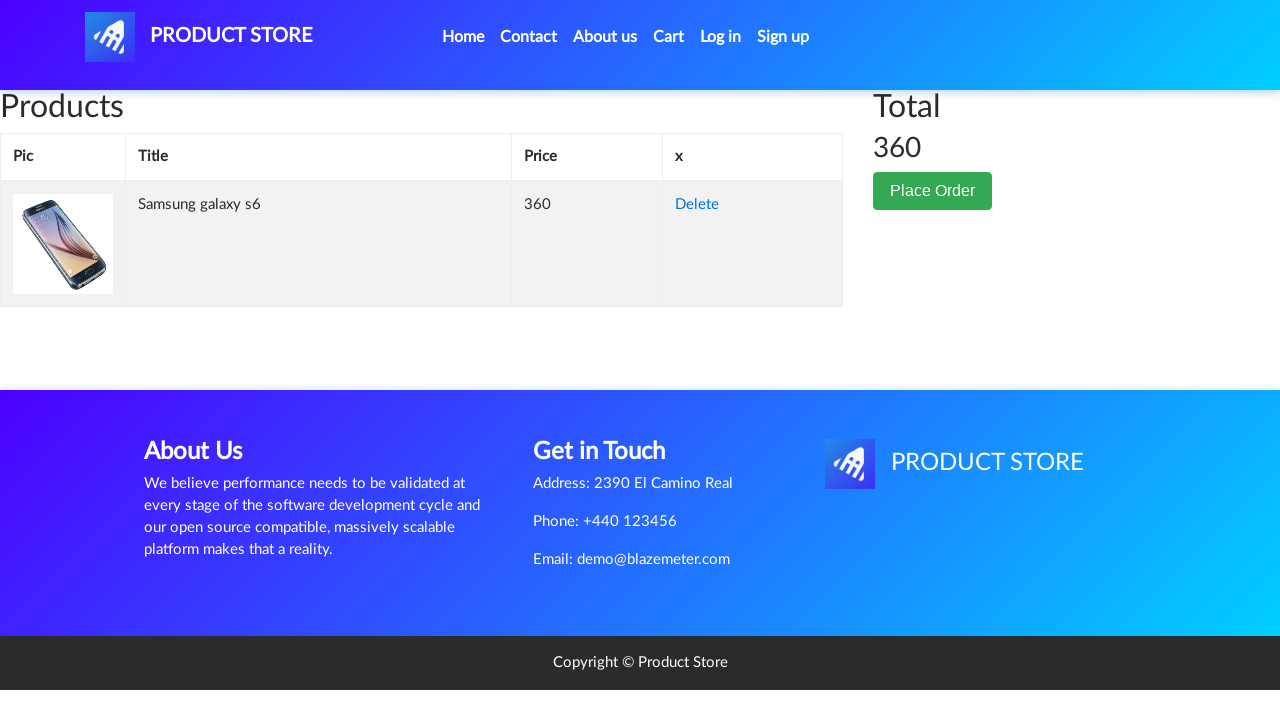